Navigates to the DemoBlaze store homepage and verifies that the page title is "STORE" to confirm landing on the correct website.

Starting URL: https://www.demoblaze.com/

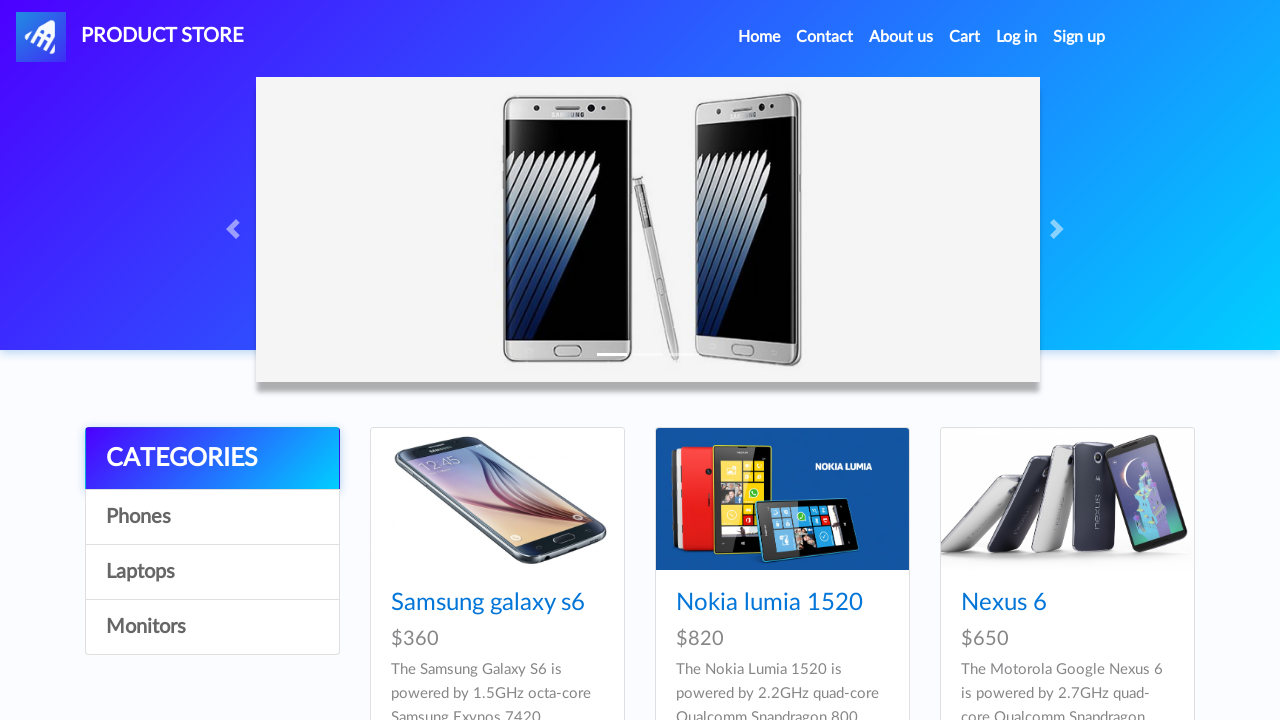

Navigated to DemoBlaze store homepage
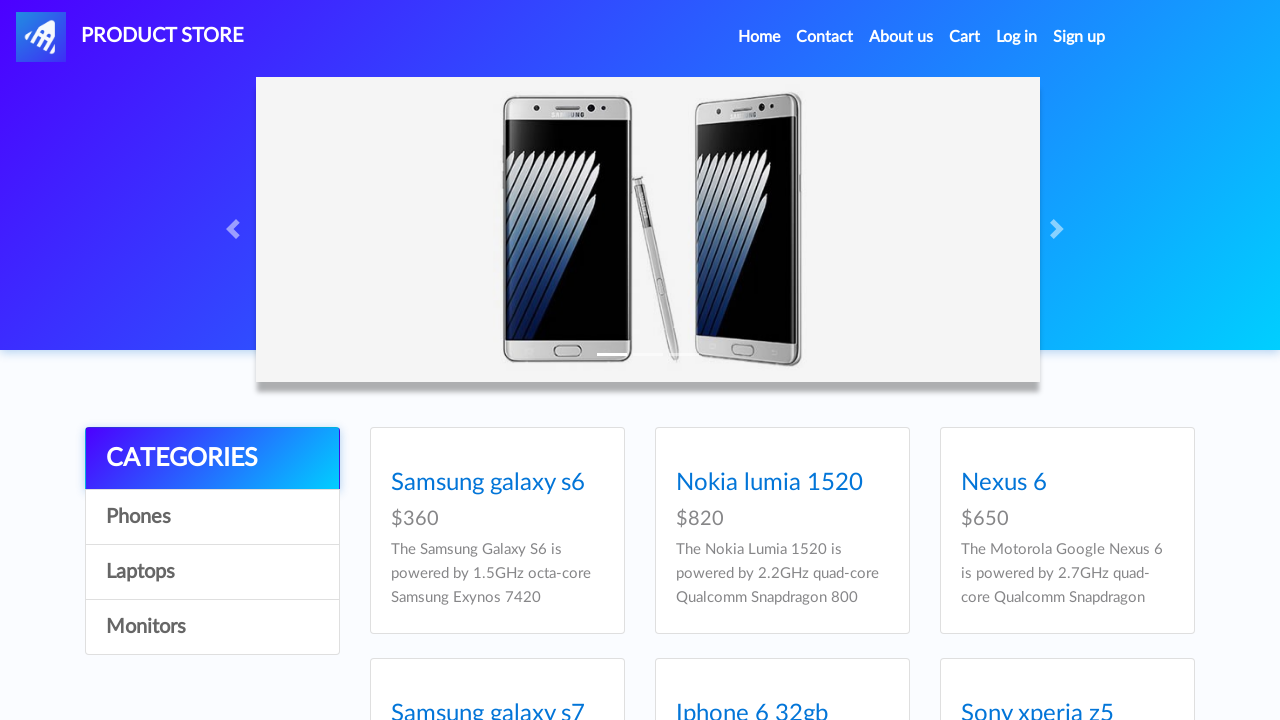

Verified page title is 'STORE'
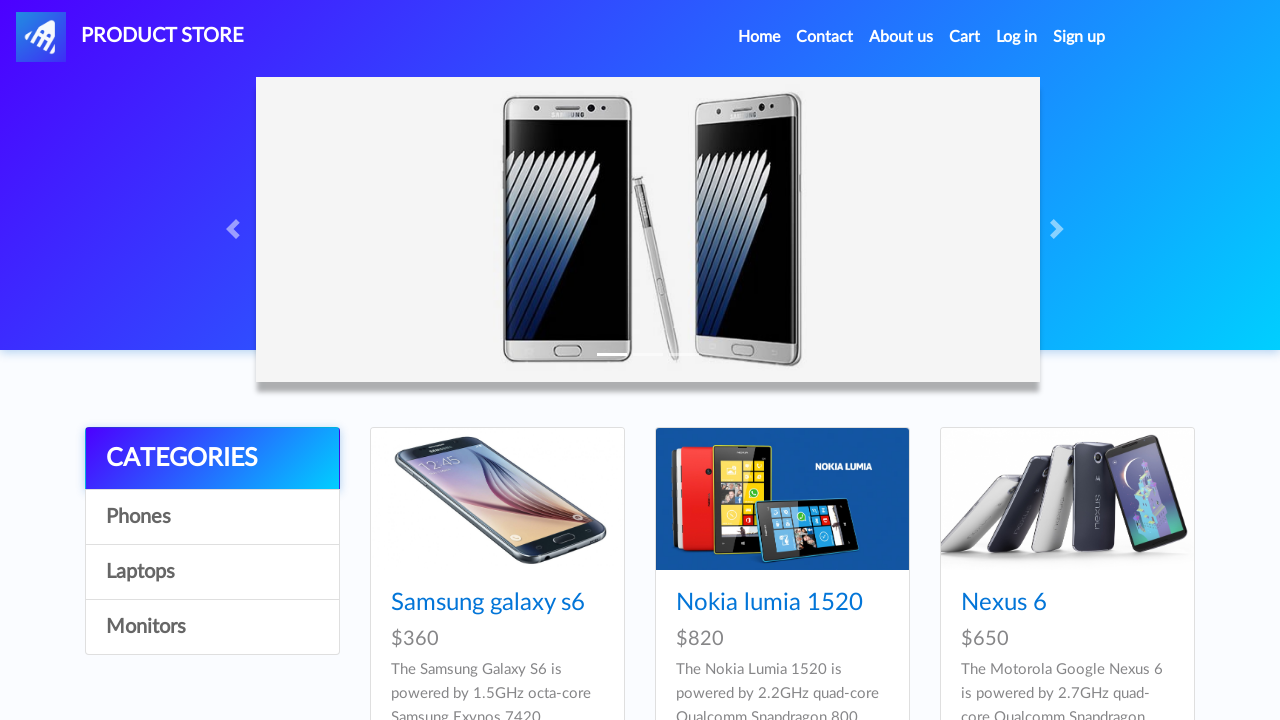

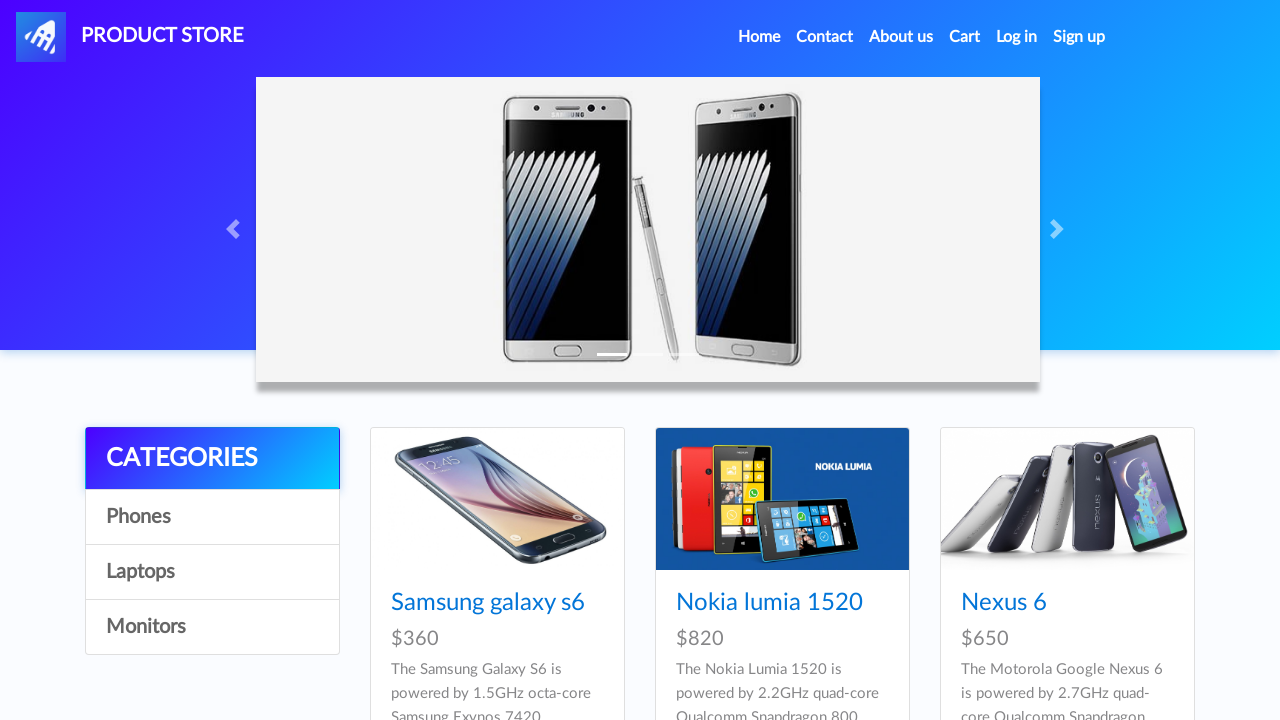